Tests the functionality of links on the OpenMRS login page by clicking them and verifying the resulting page content or URL

Starting URL: https://demo.openmrs.org/openmrs/login.htm

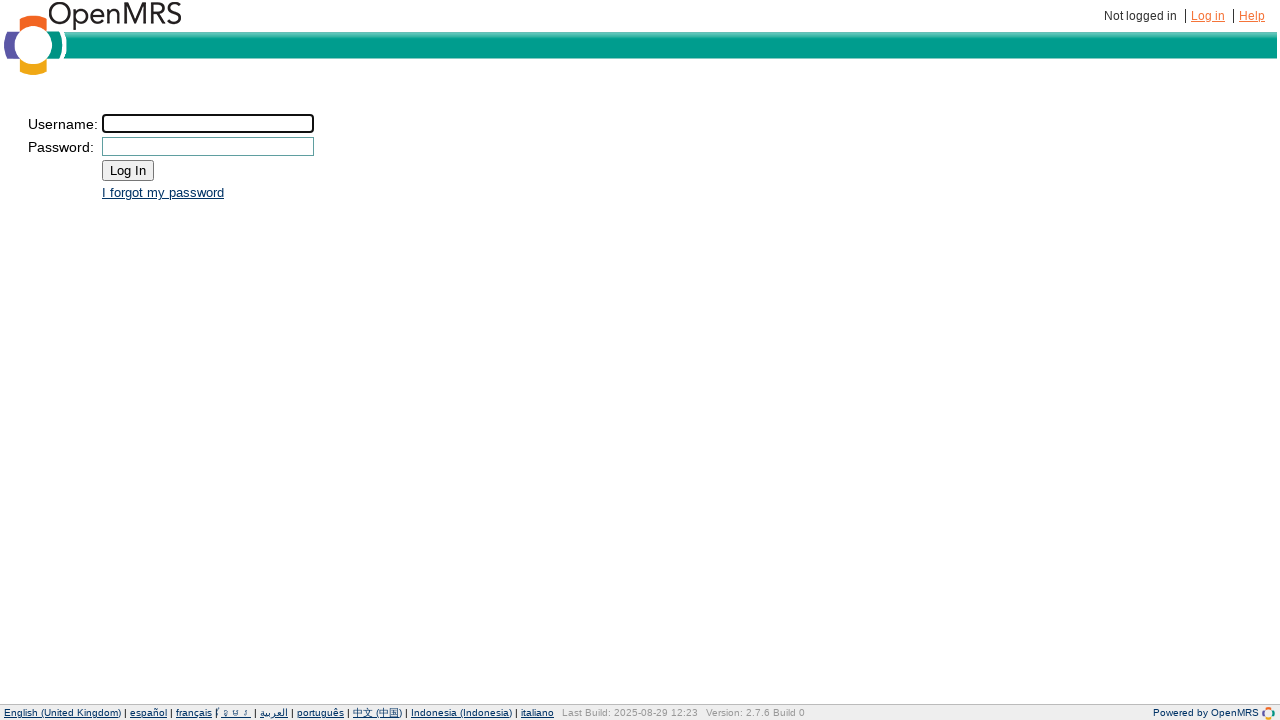

Located all links on the OpenMRS login page
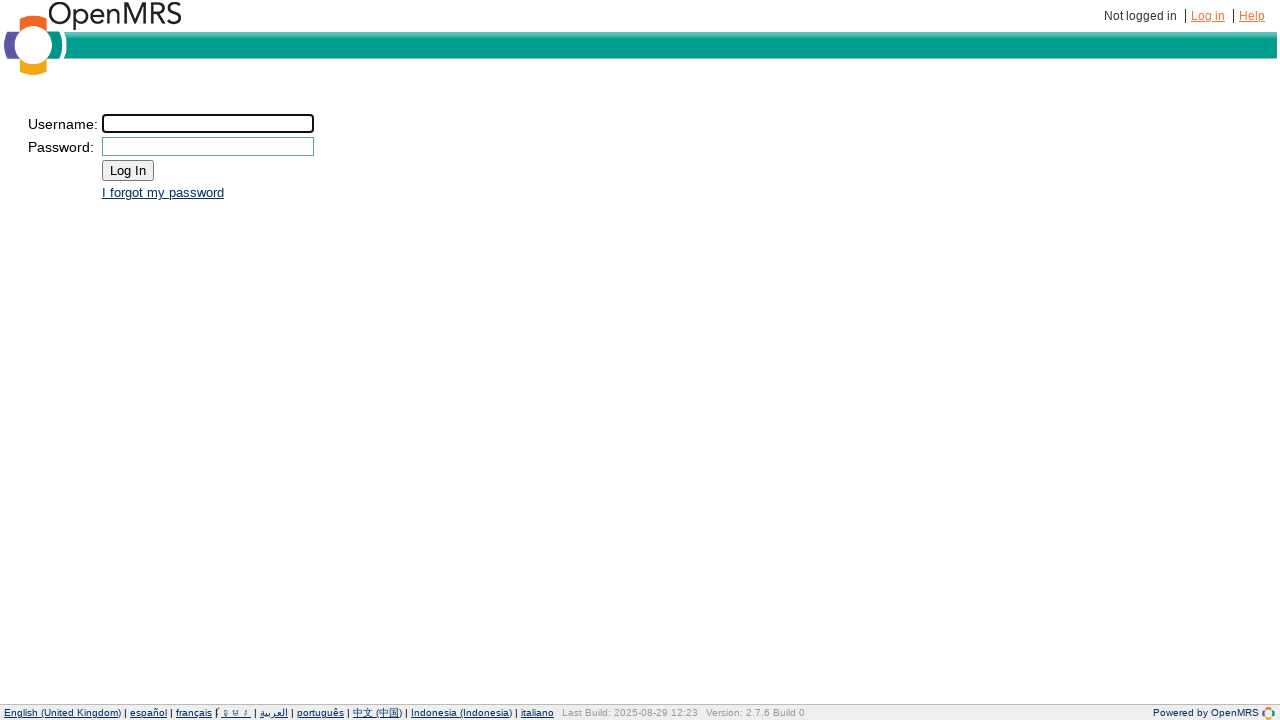

Clicked the first link on the login page at (1208, 16) on a >> nth=0
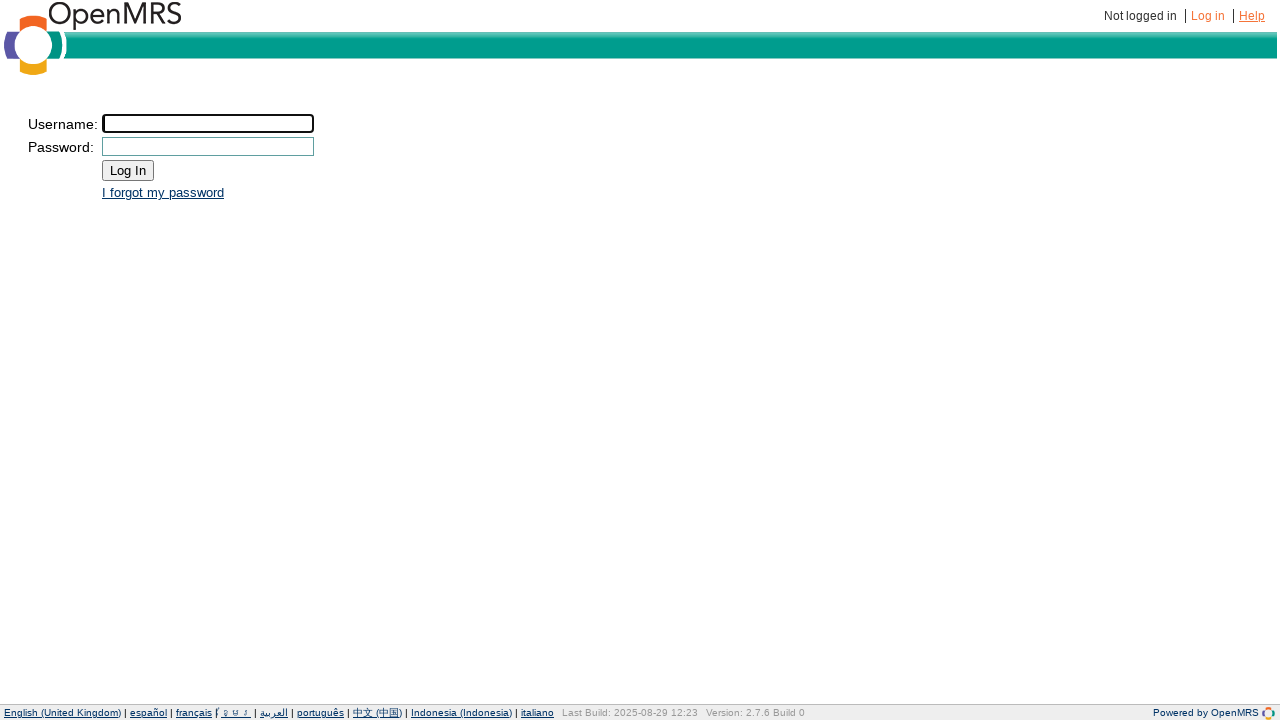

Retrieved current URL after clicking first link
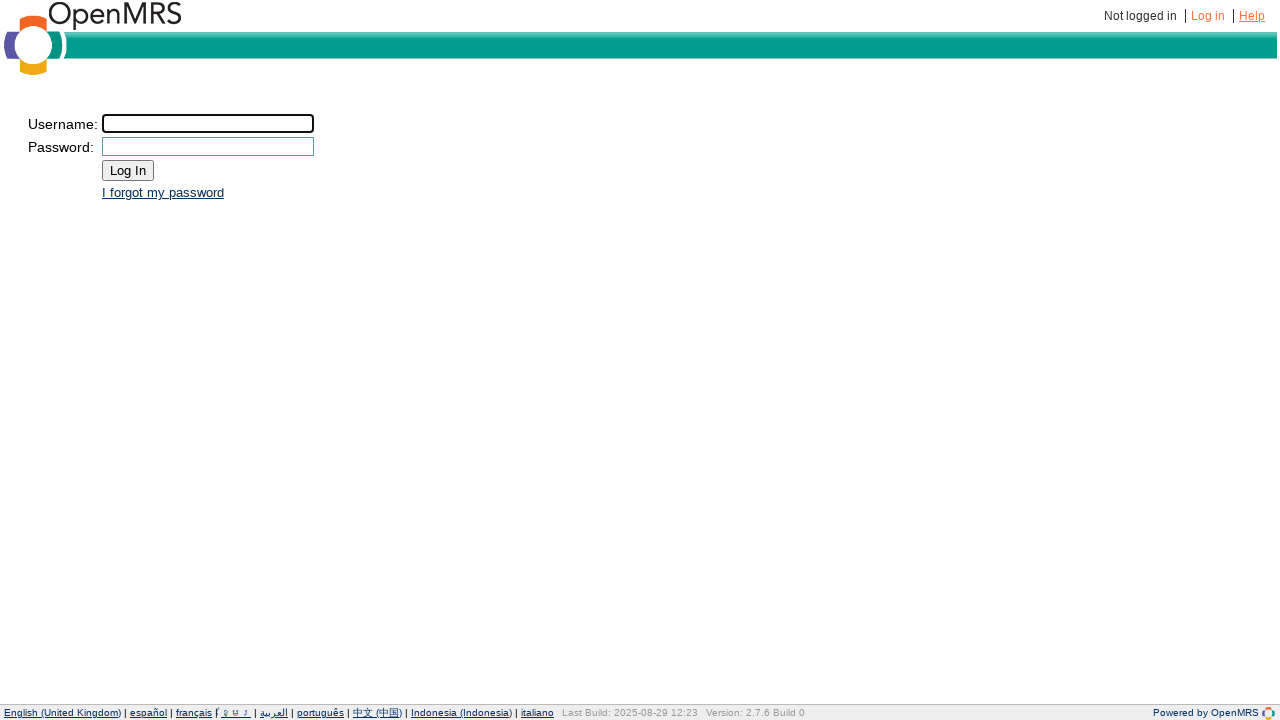

Verified first link is working - still on login page
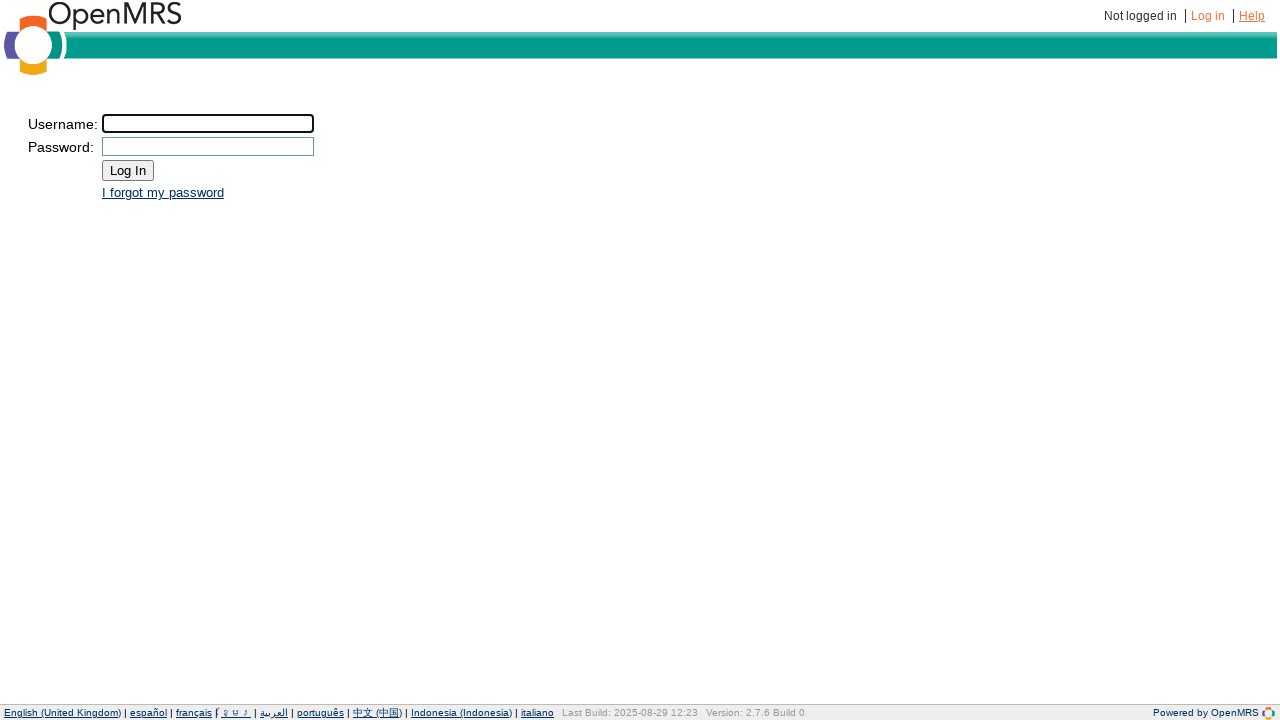

Re-located all links on the page
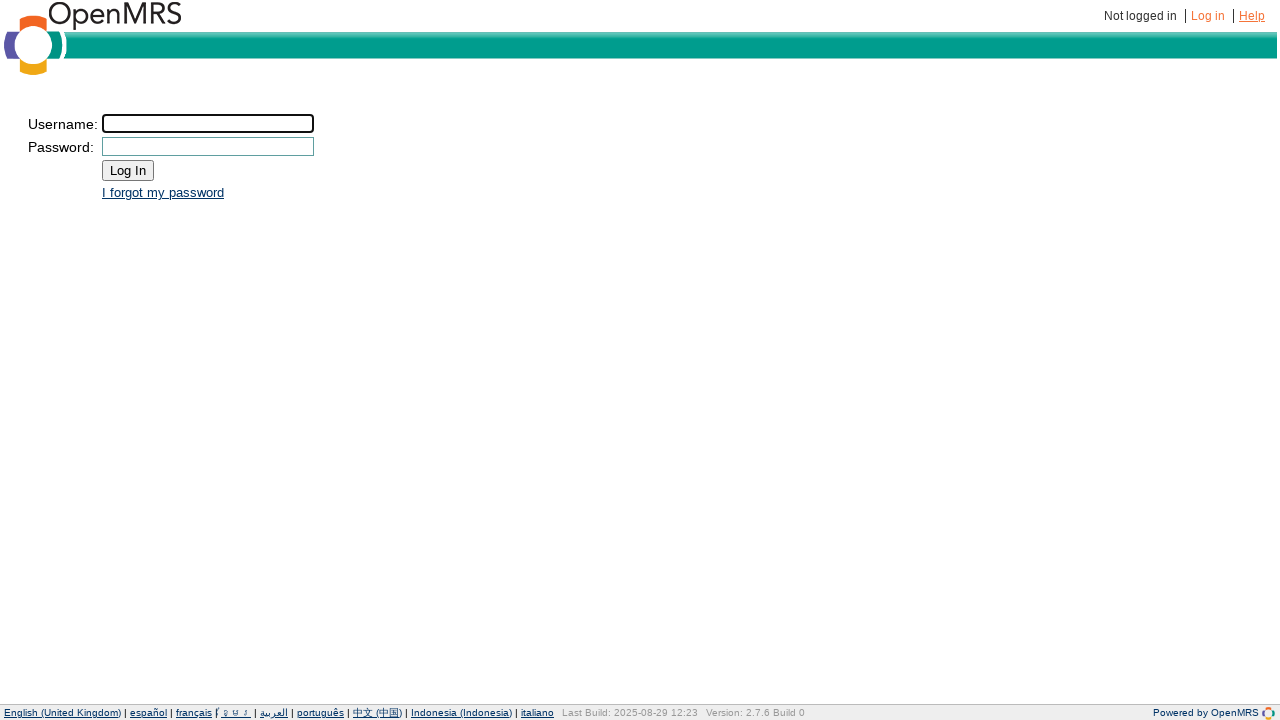

Clicked the second link on the page at (1252, 16) on a >> nth=1
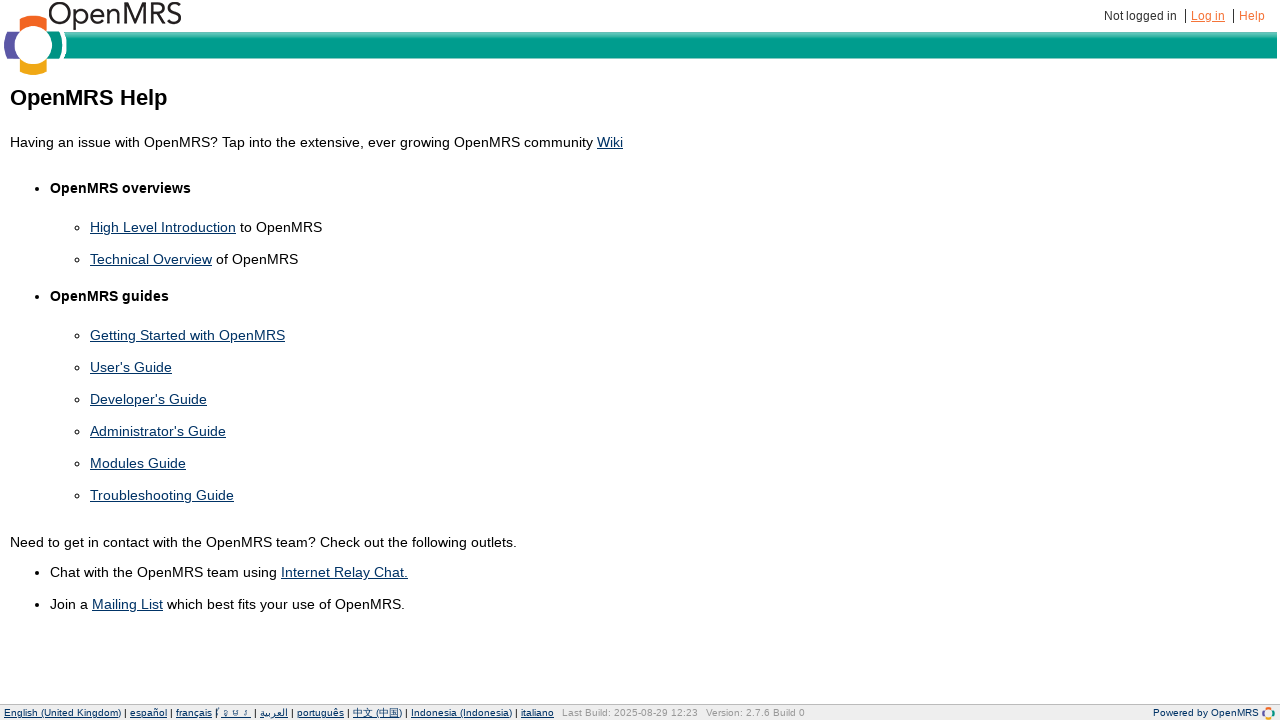

Located dialog content element
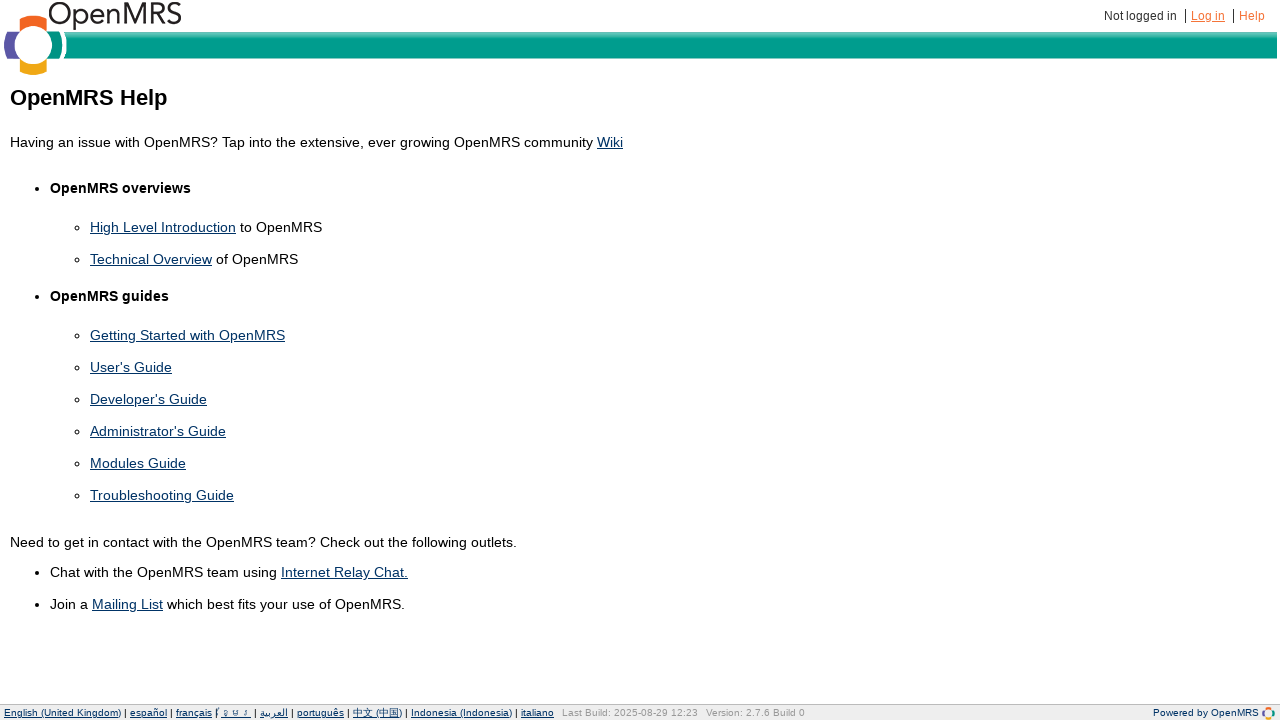

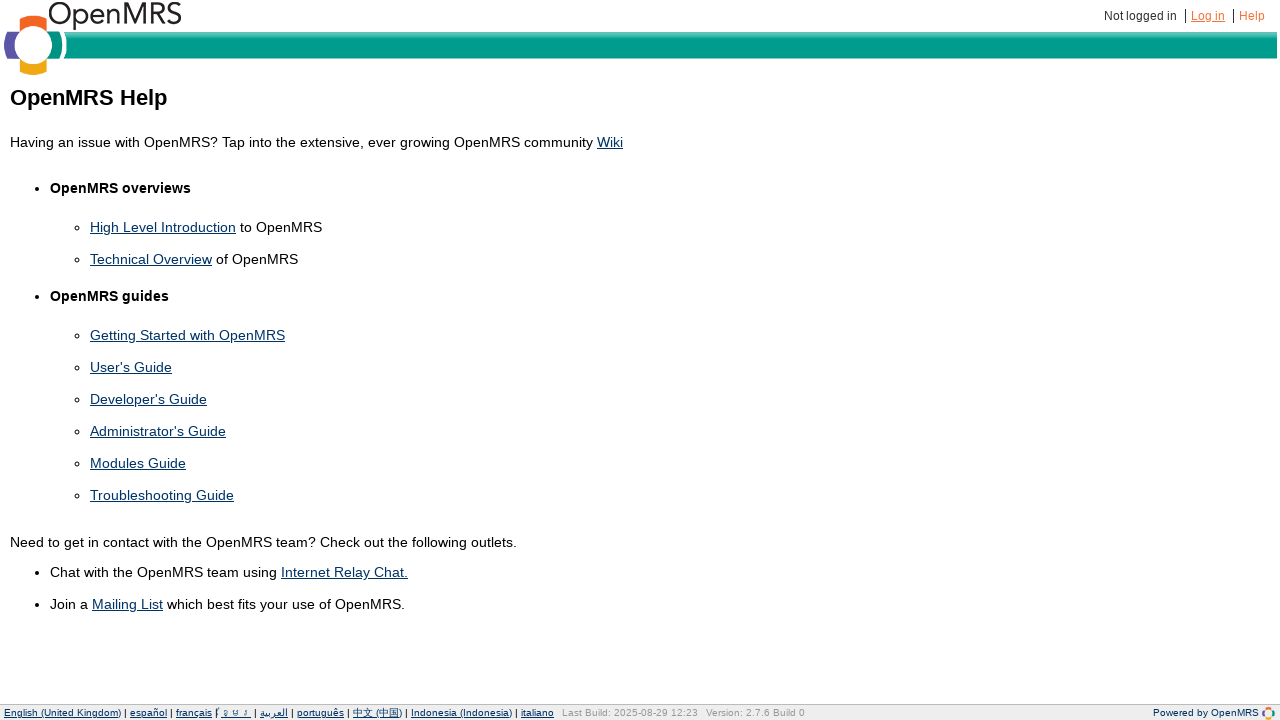